Tests that an error message is displayed when trying to login with incorrect credentials

Starting URL: https://www.saucedemo.com/

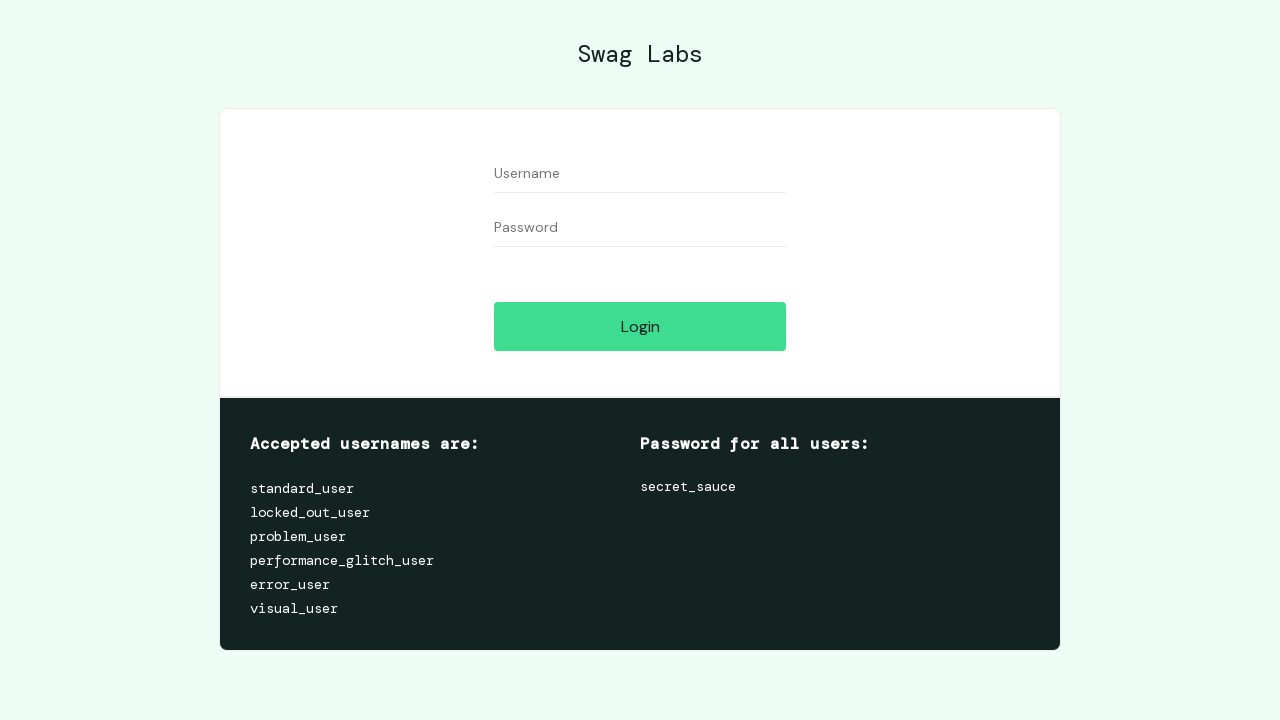

Filled username field with 'standard_user' on #user-name
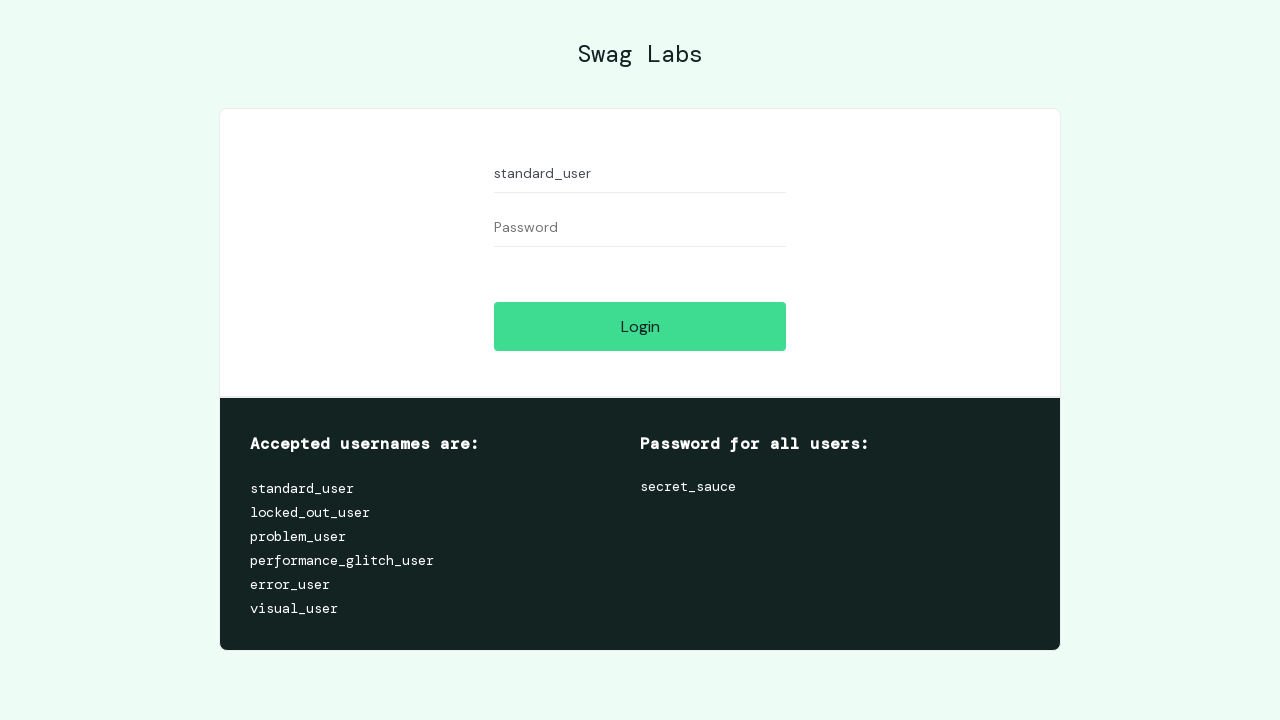

Filled password field with 'wrong_password' on #password
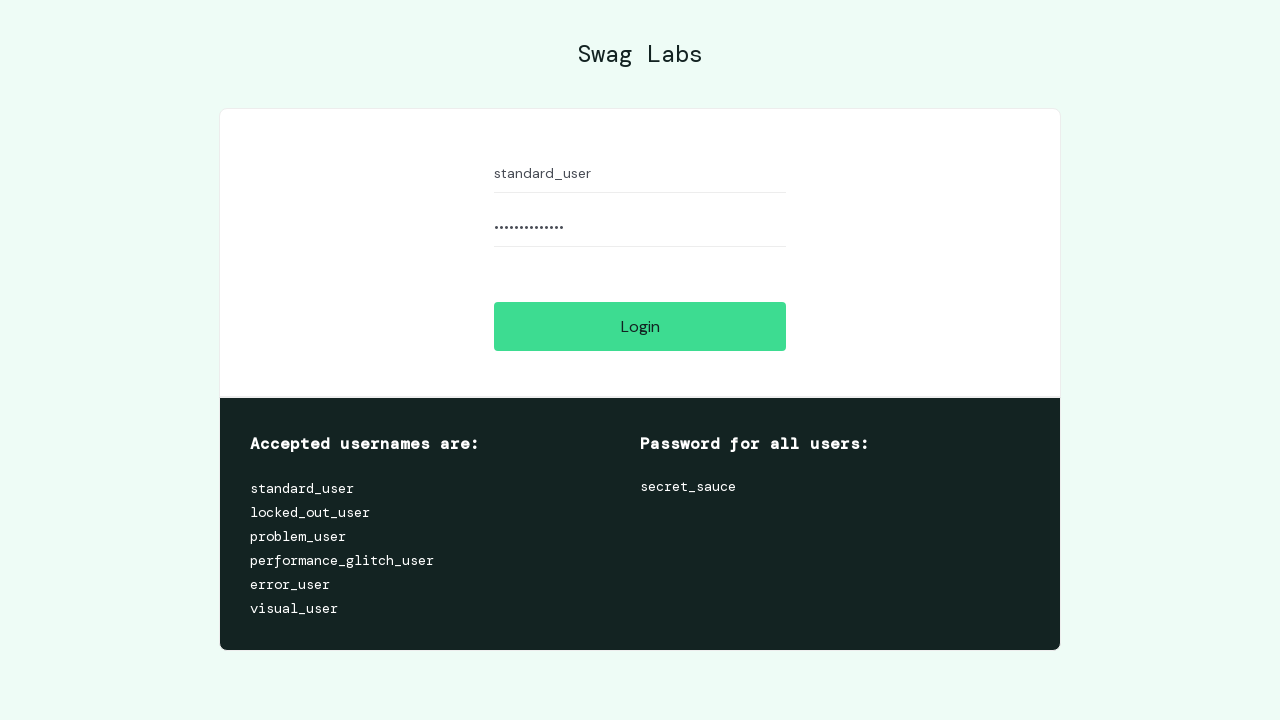

Clicked login button at (640, 326) on #login-button
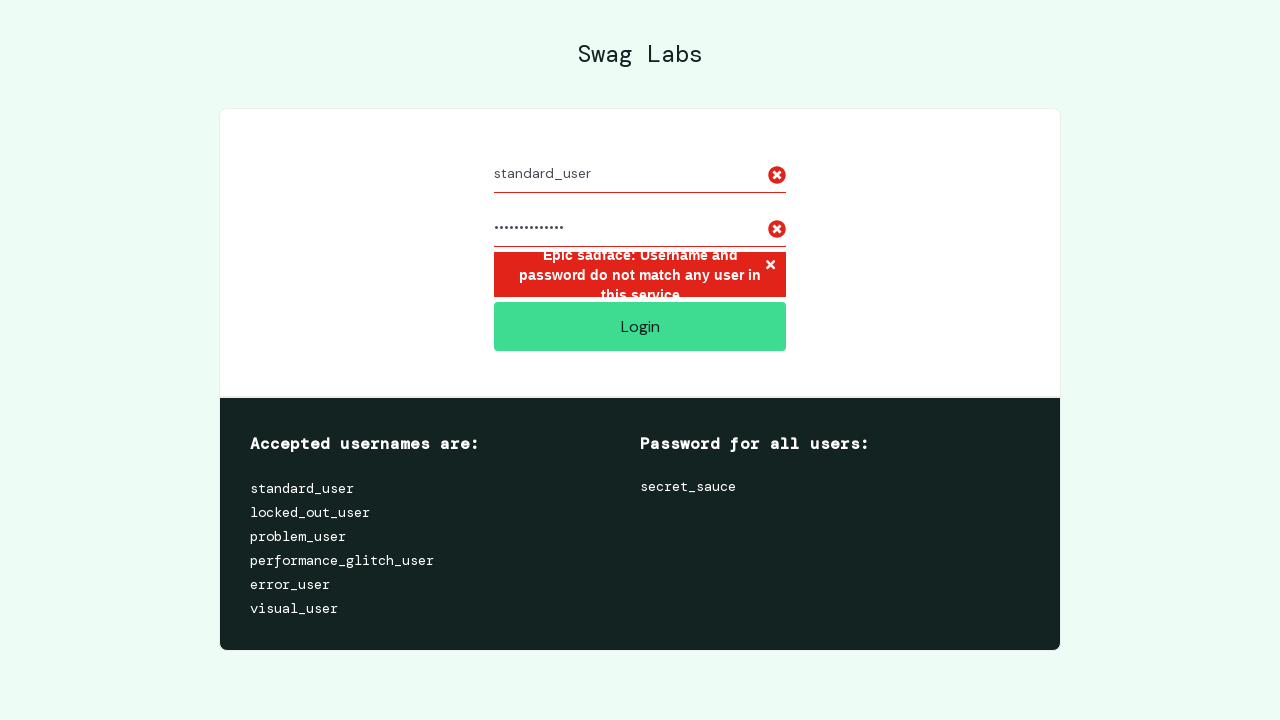

Error message appeared after failed login with incorrect credentials
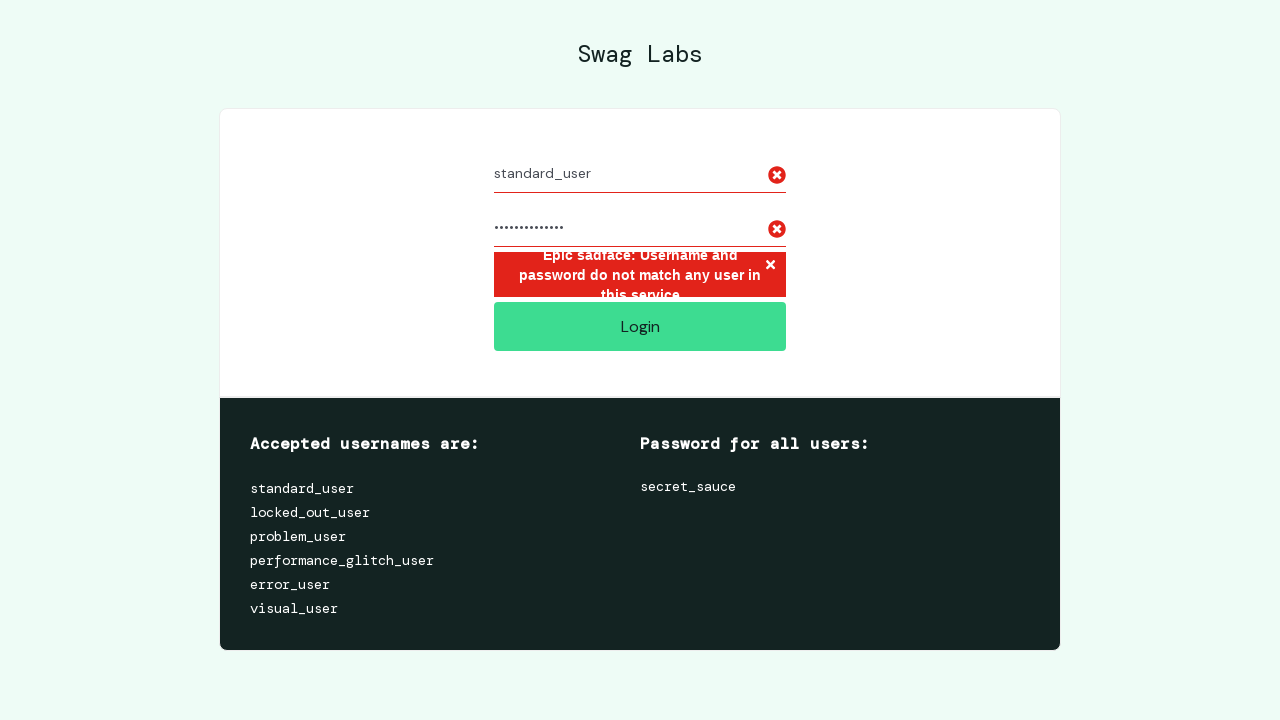

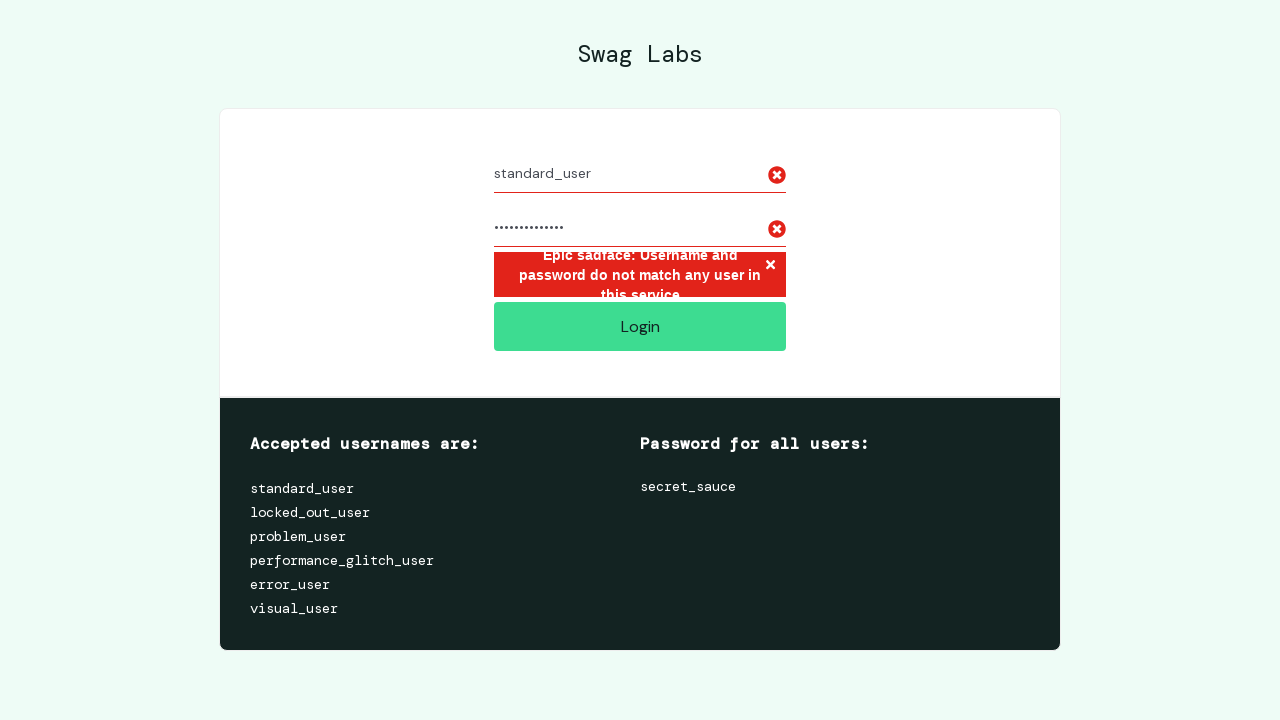